Tests radio button functionality by clicking the "Yes" radio button and verifying the selection is displayed correctly

Starting URL: https://demoqa.com/radio-button

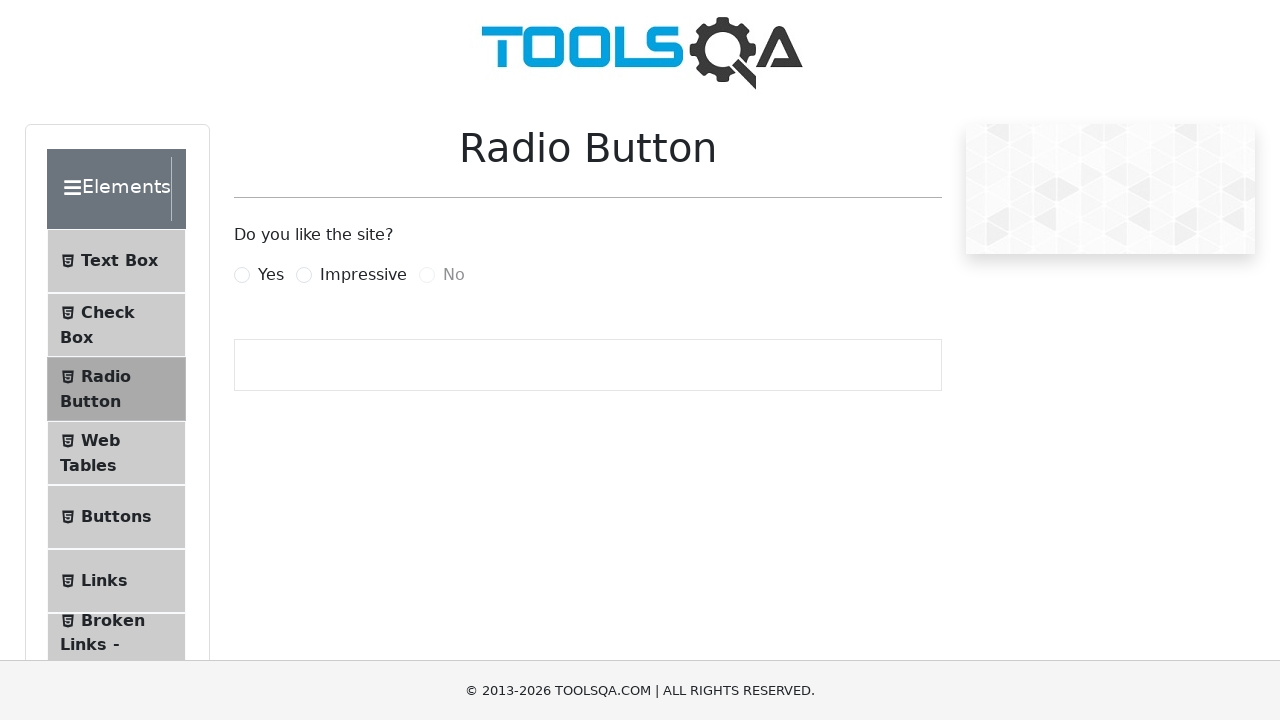

Clicked the 'Yes' radio button at (271, 275) on xpath=//label[contains(text(),'Yes')]
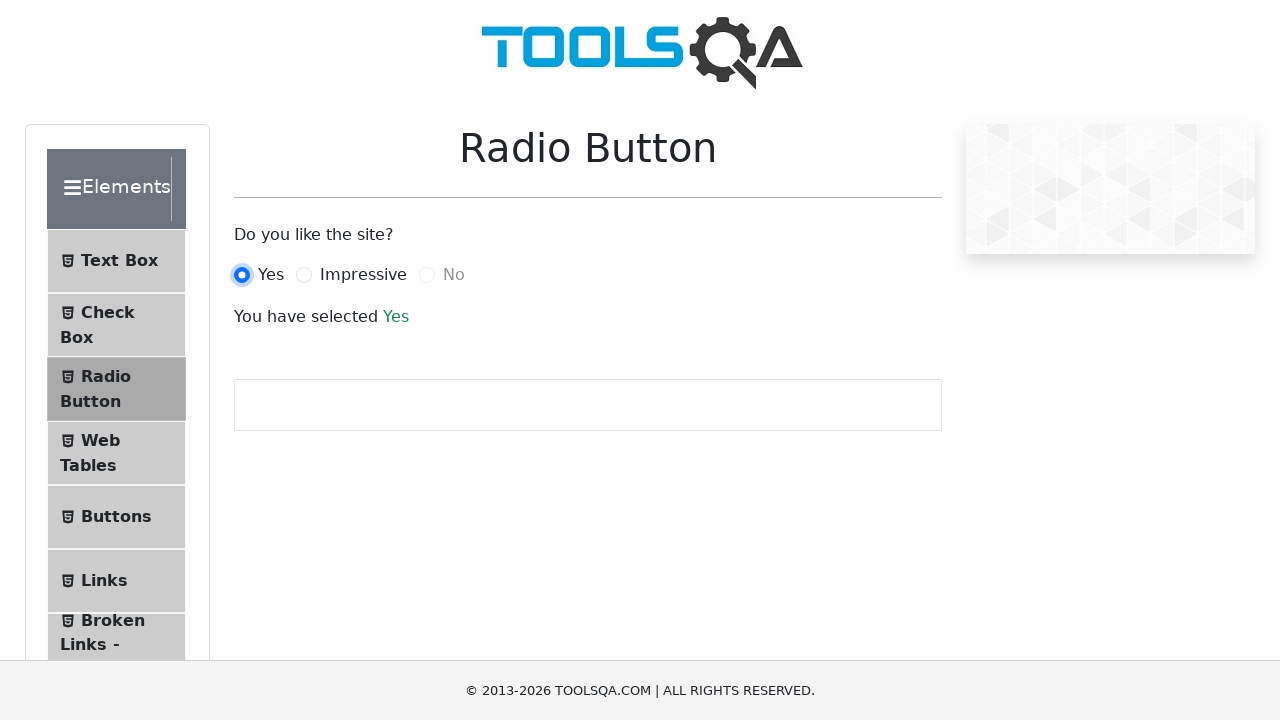

Verified that the success text appeared confirming radio button selection
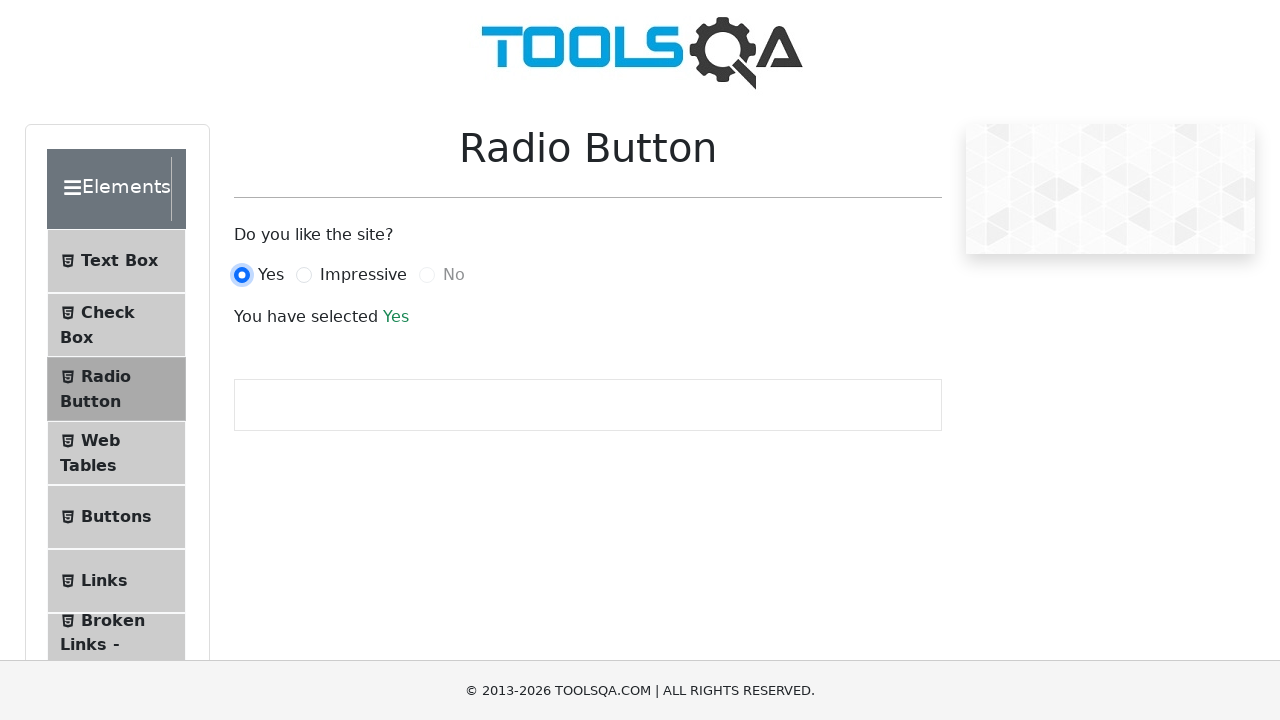

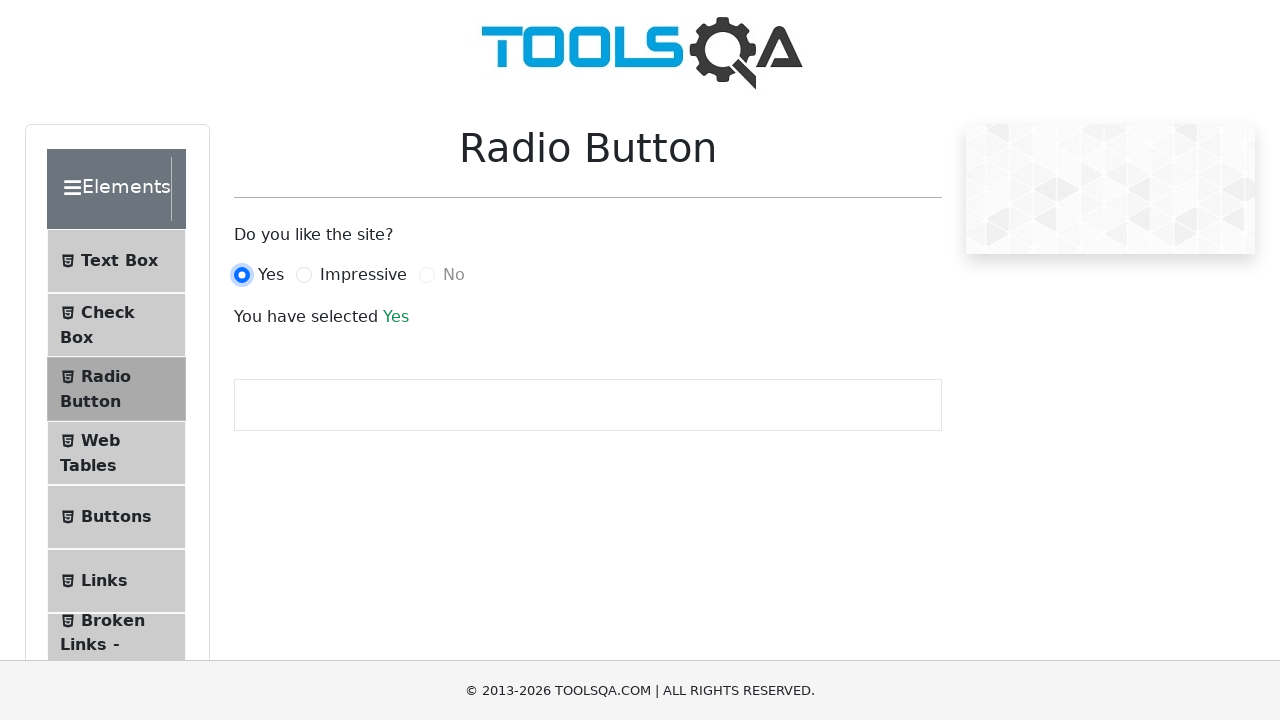